Tests navigation on the-internet demo site by clicking the A/B Testing link and verifying page navigation works correctly

Starting URL: http://the-internet.herokuapp.com/

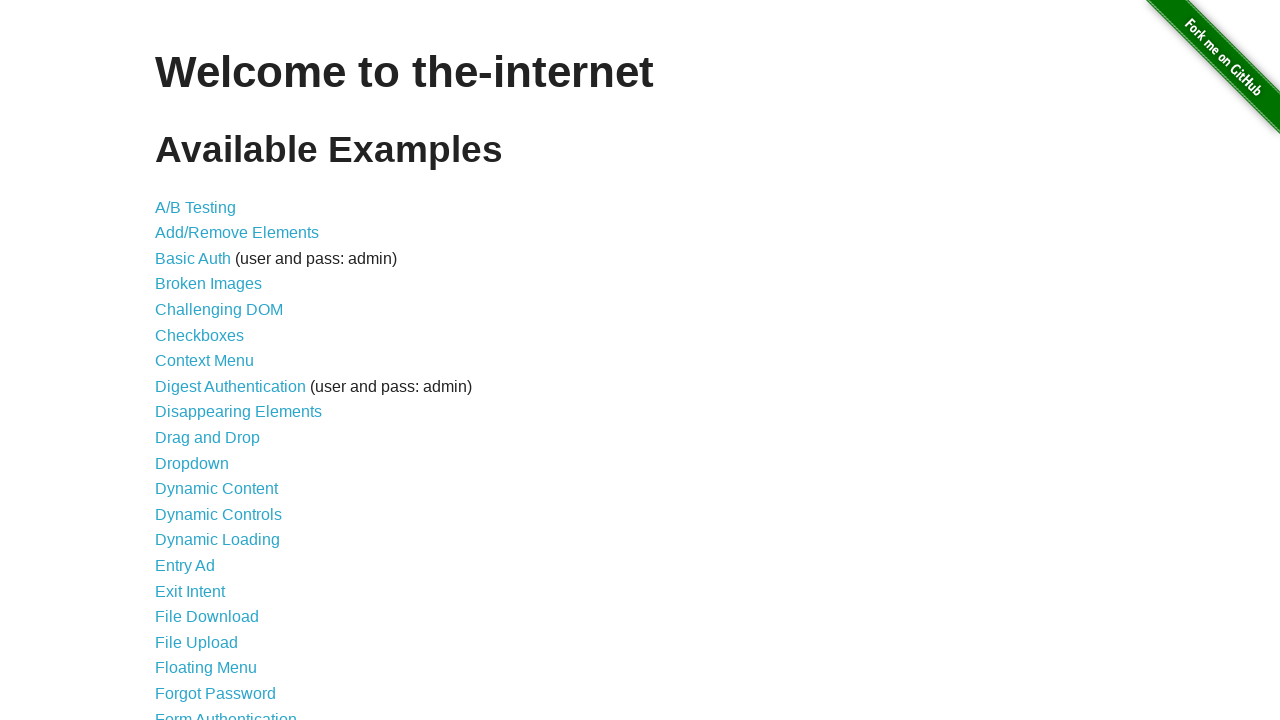

Clicked on the A/B Testing link at (196, 207) on text=A/B Testing
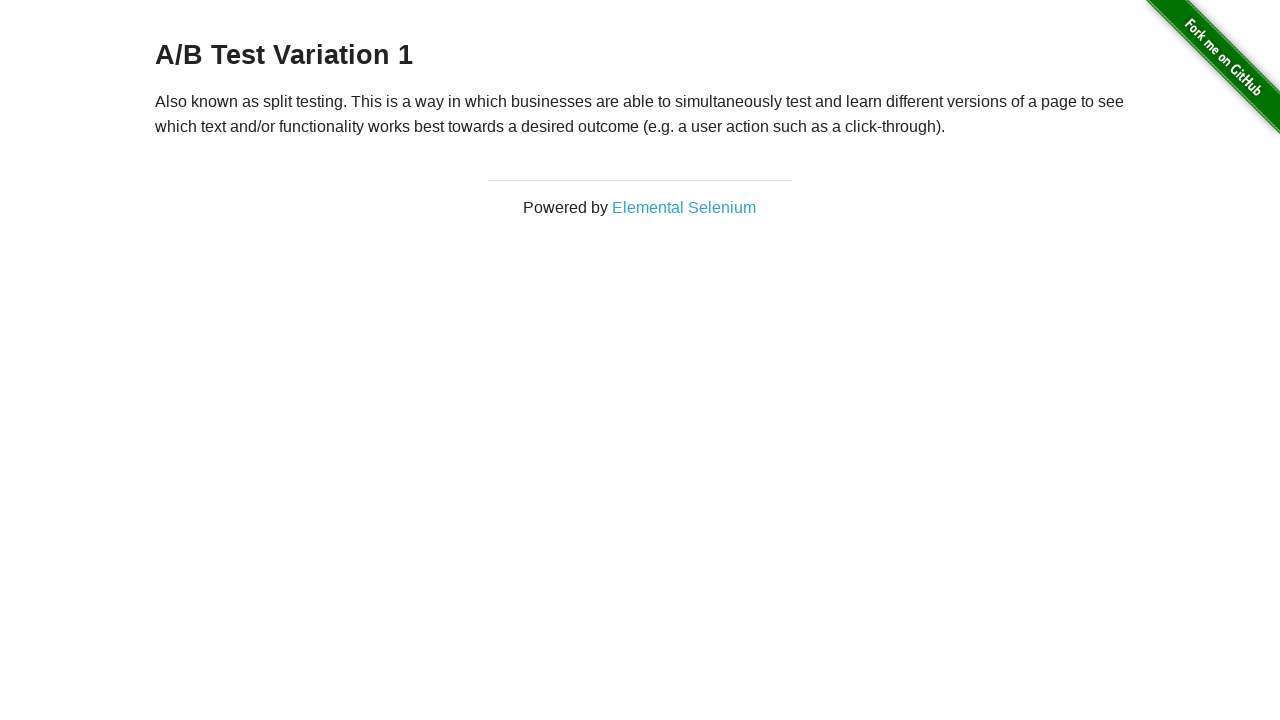

Waited for page to load (domcontentloaded state)
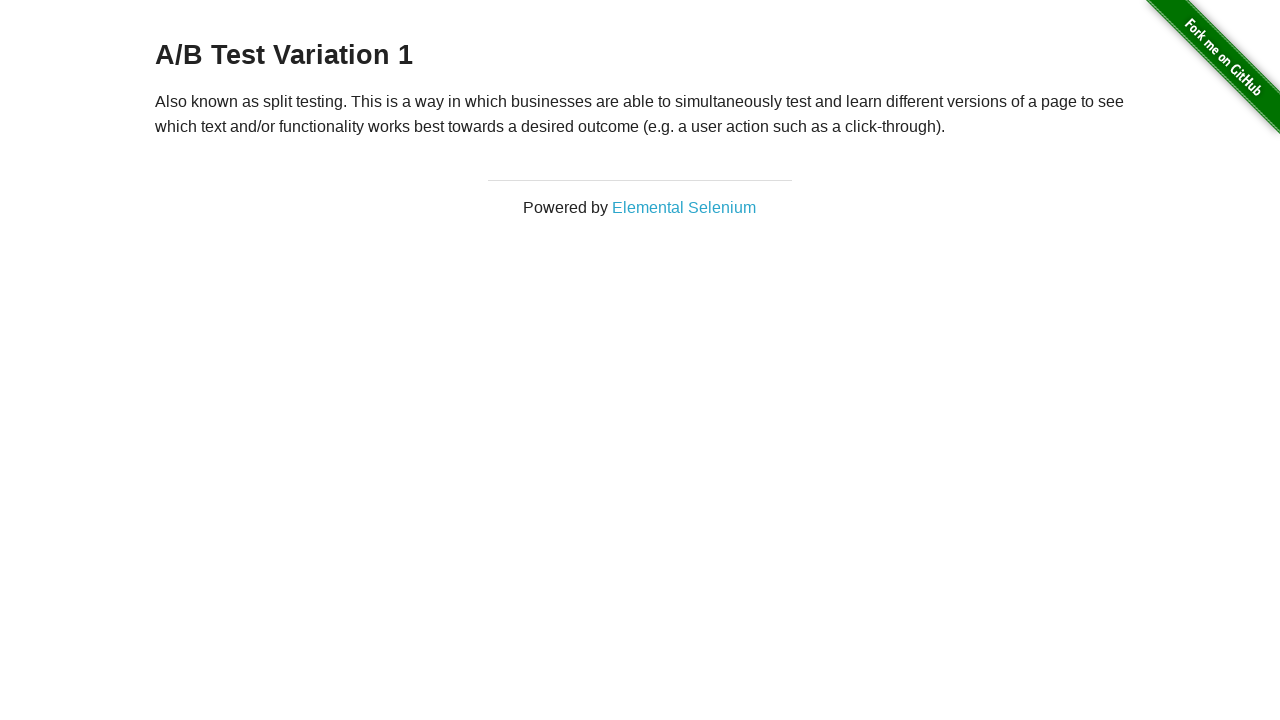

Retrieved page title: The Internet
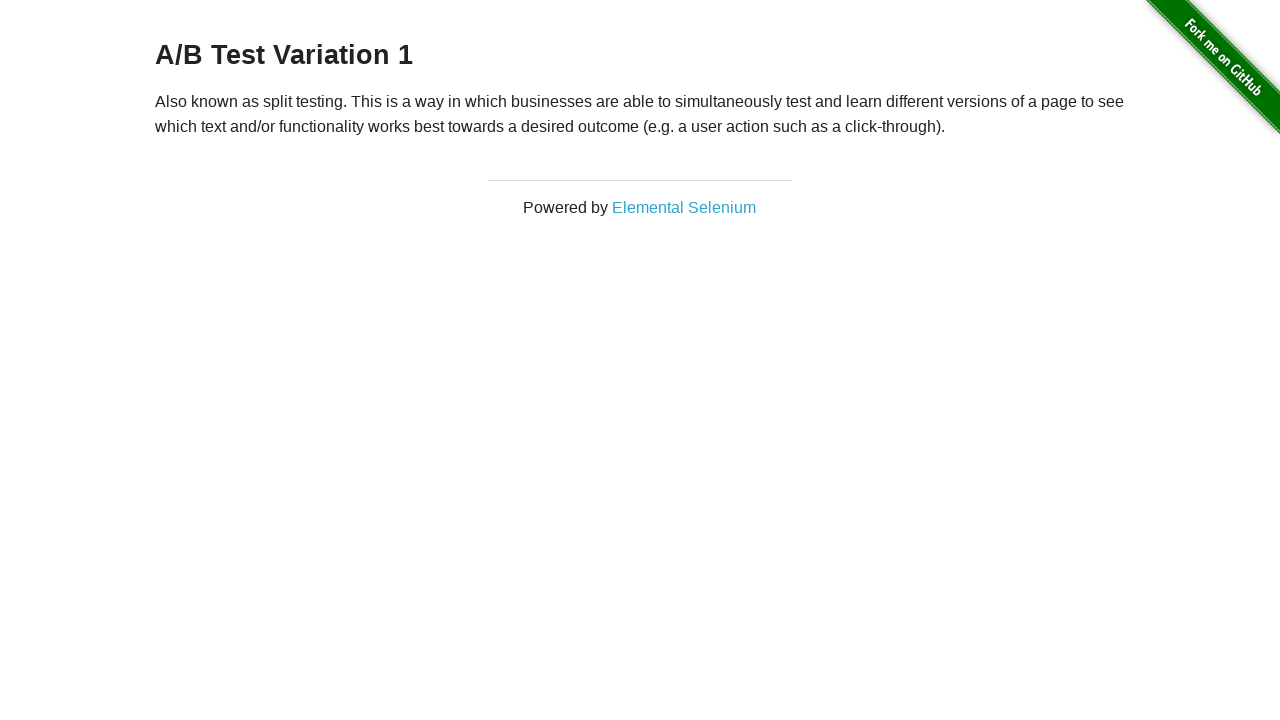

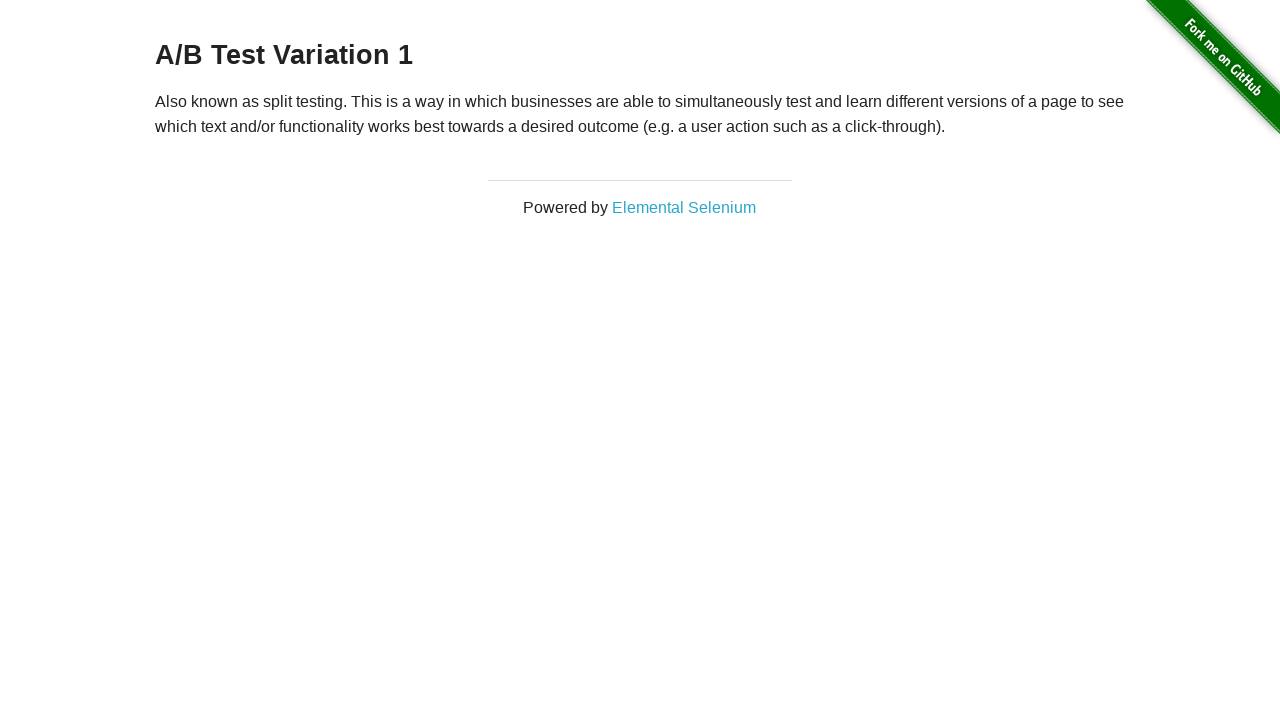